Navigates to AccuWeather weather forecast pages for multiple cities (Guayaquil, Quito, Madrid) and verifies that weather information including city name, current temperature, and real feel temperature are displayed on each page.

Starting URL: https://www.accuweather.com/es/ec/guayaquil/127947/weather-forecast/127947

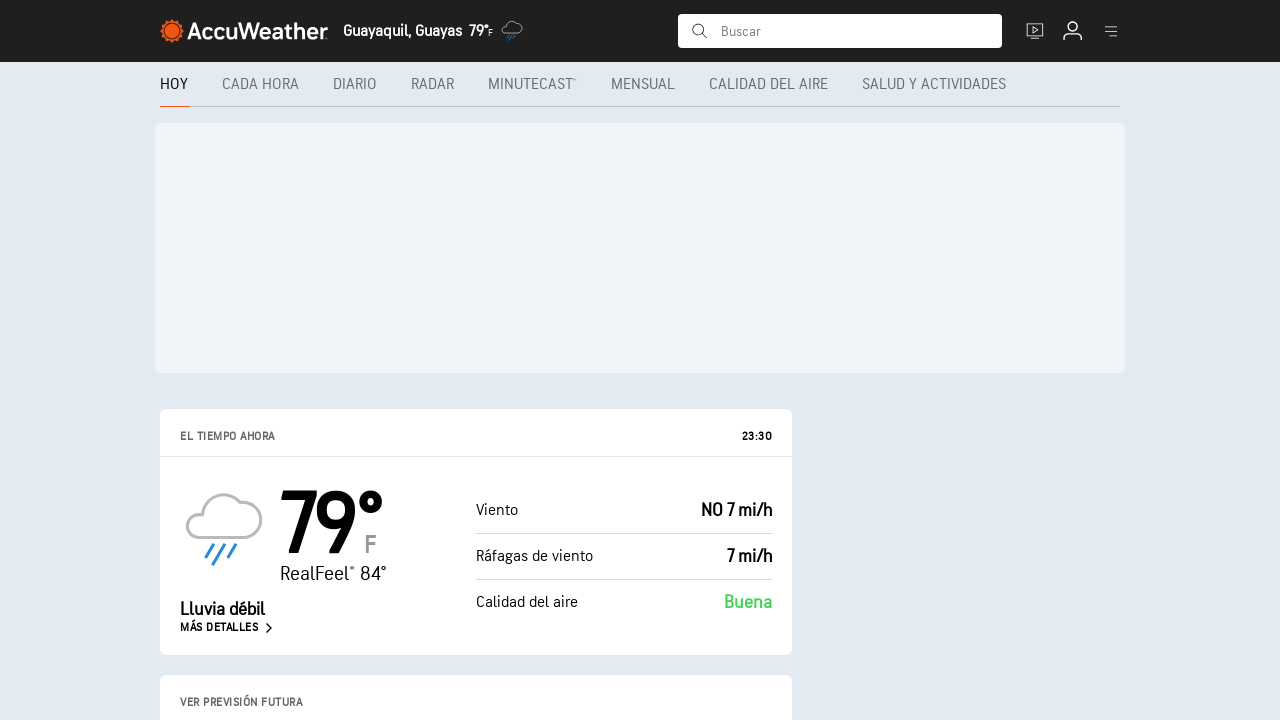

Waited for city name heading (h1) to load on Guayaquil weather page
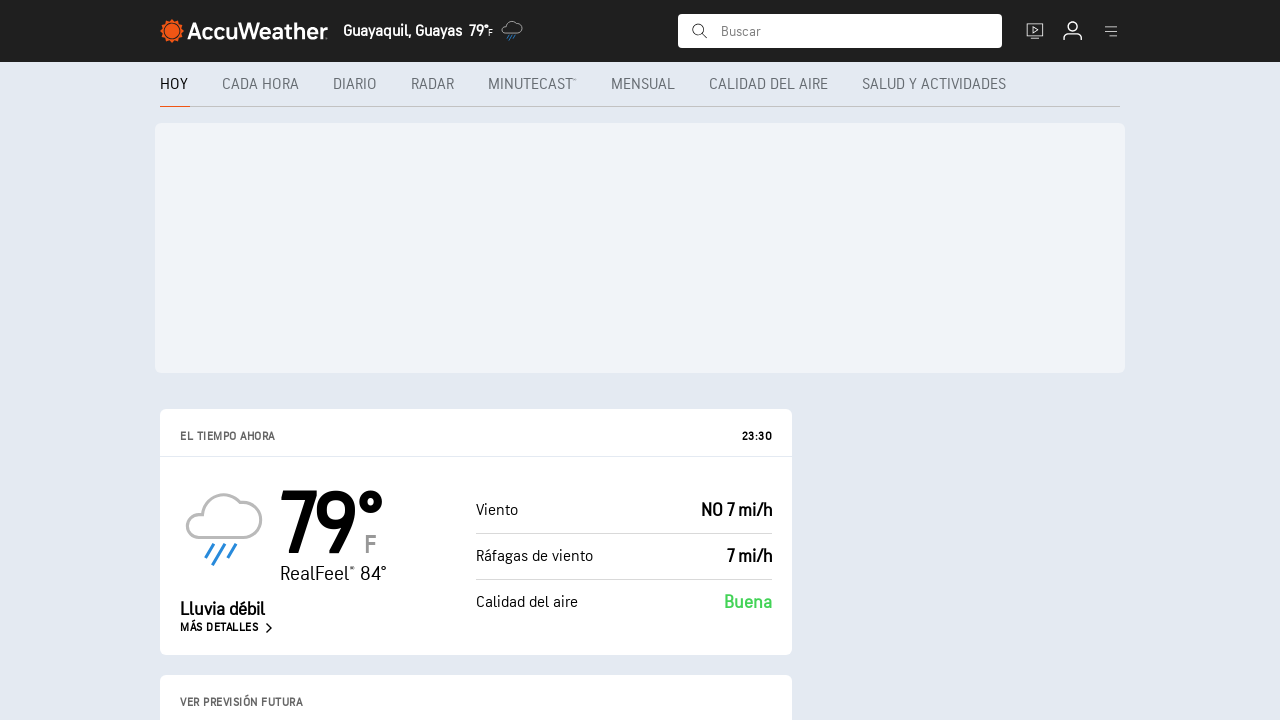

Waited for current temperature element to load
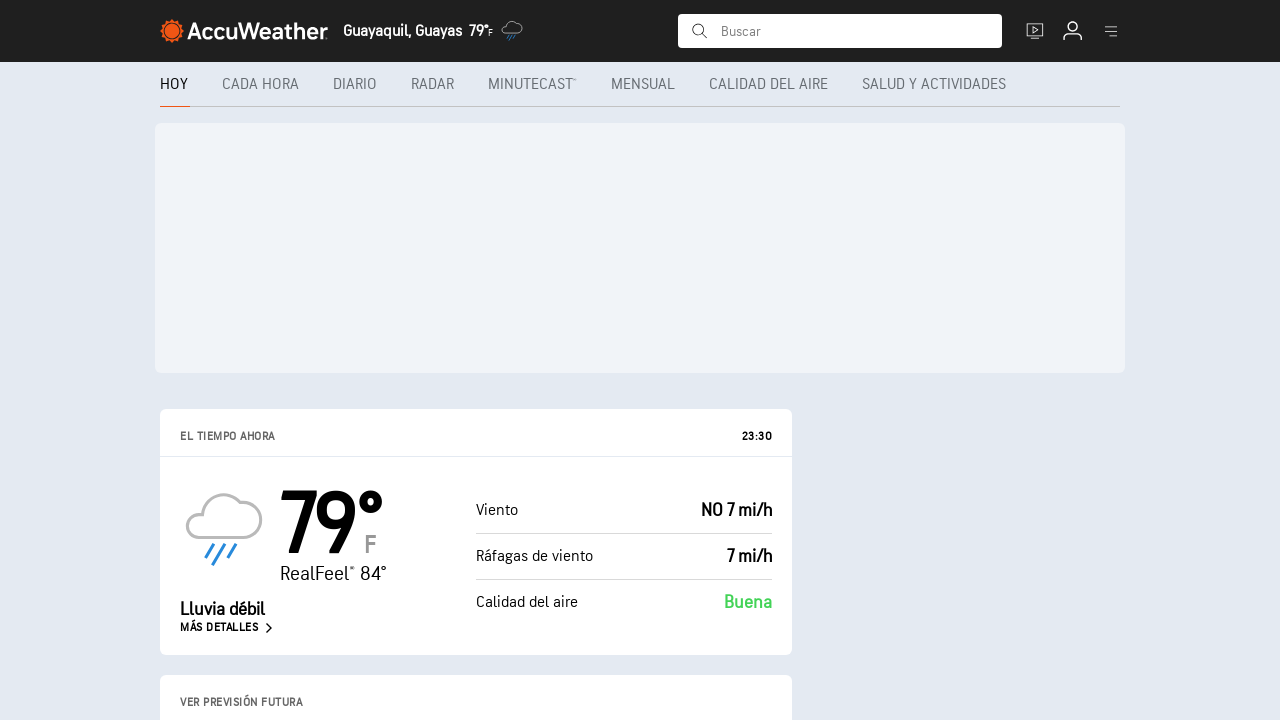

Waited for real feel temperature element to load on Guayaquil page
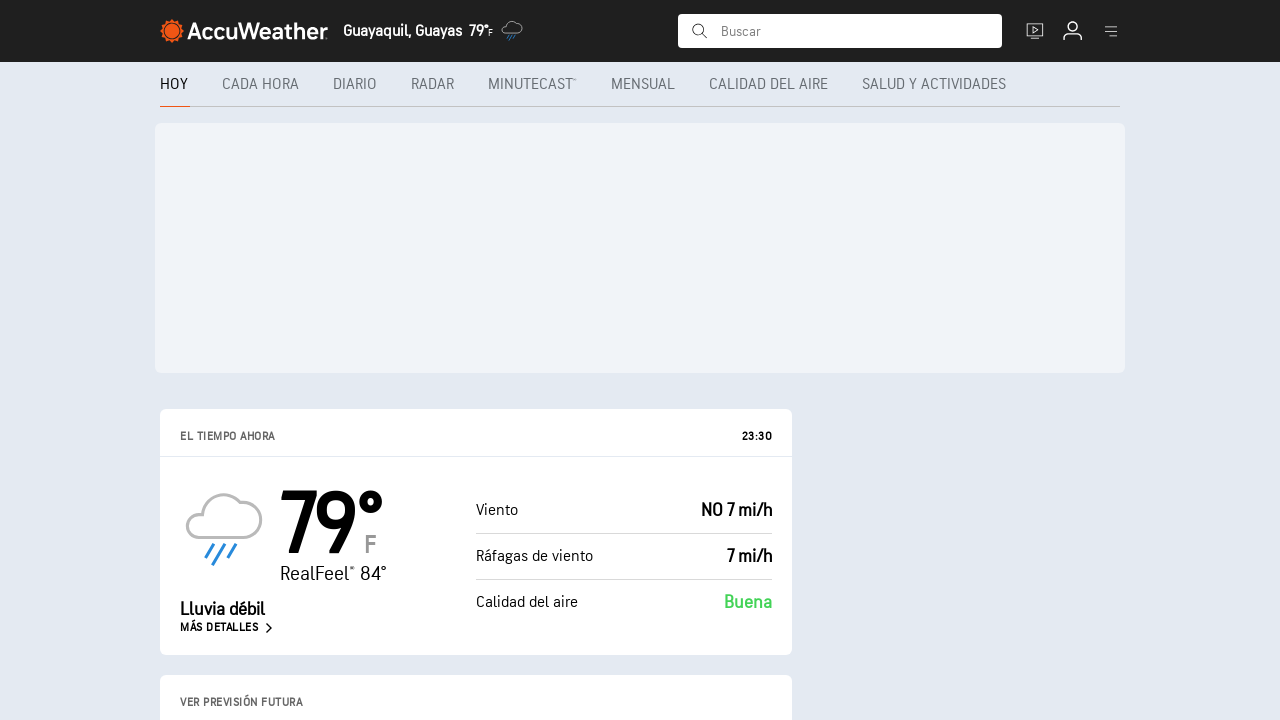

Navigated to Quito weather forecast page
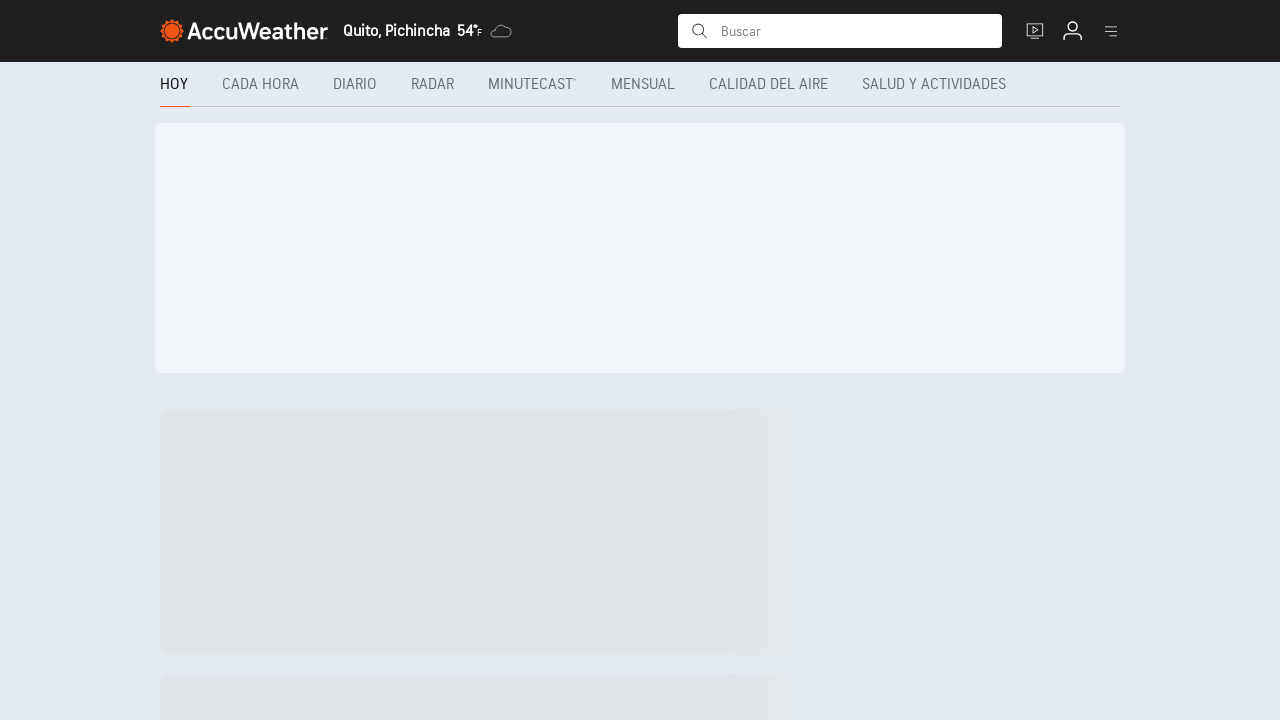

Waited for city name heading (h1) to load on Quito weather page
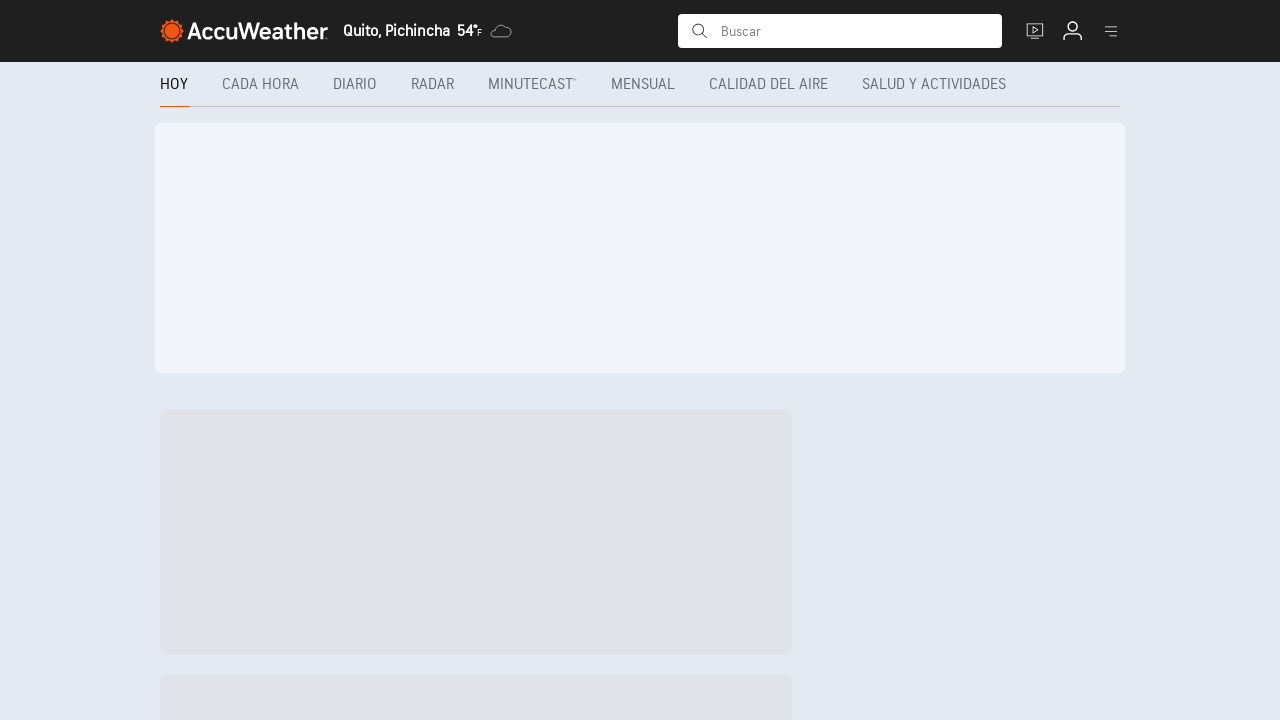

Waited for current temperature element to load on Quito page
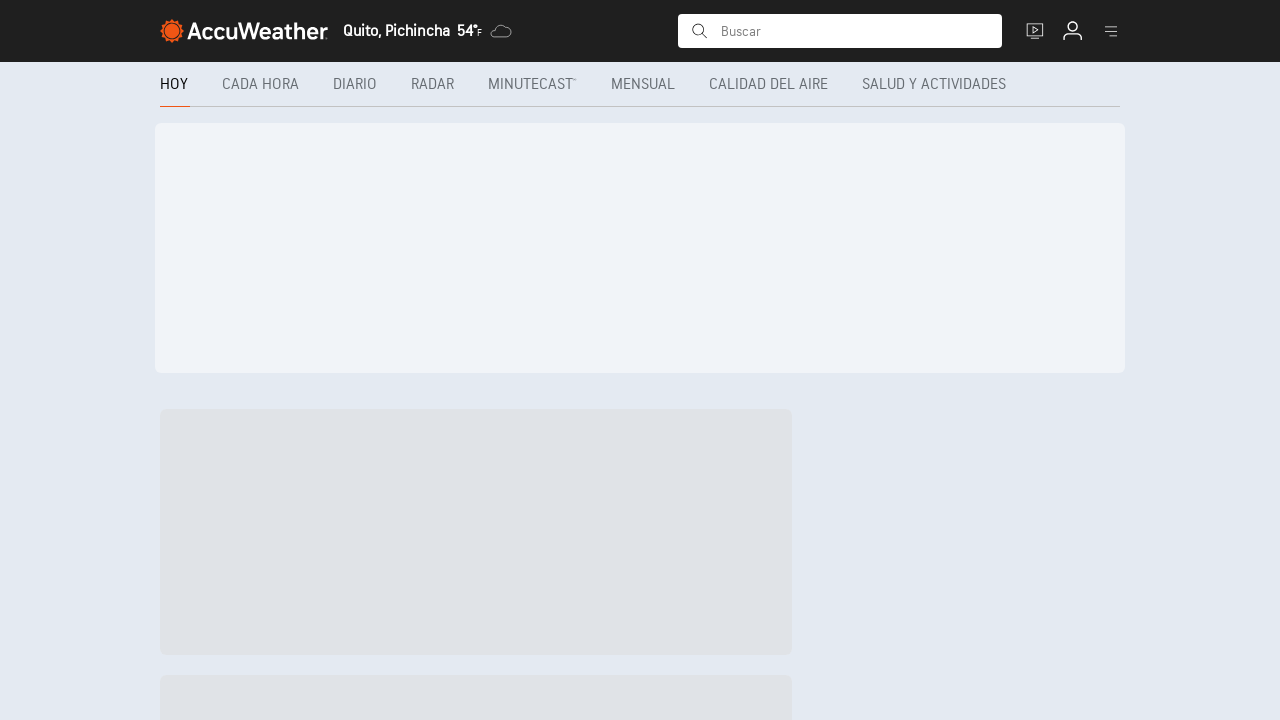

Waited for real feel temperature element to load on Quito page
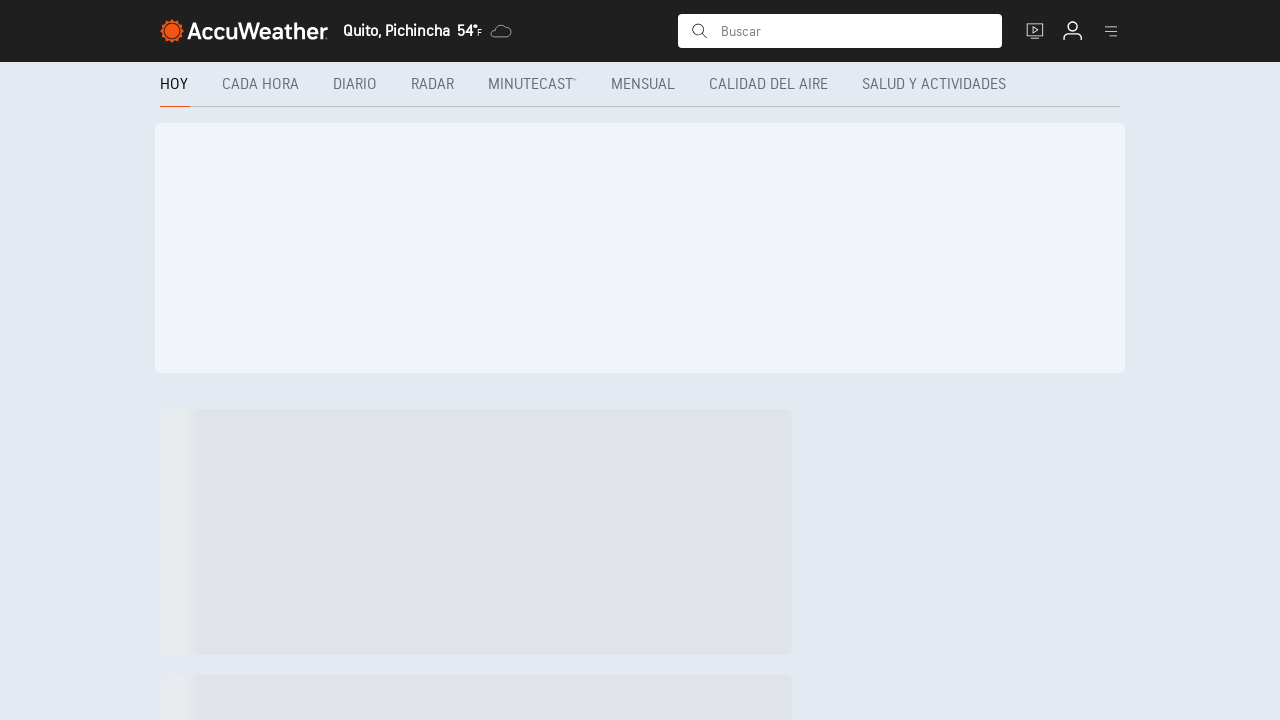

Navigated to Madrid weather forecast page
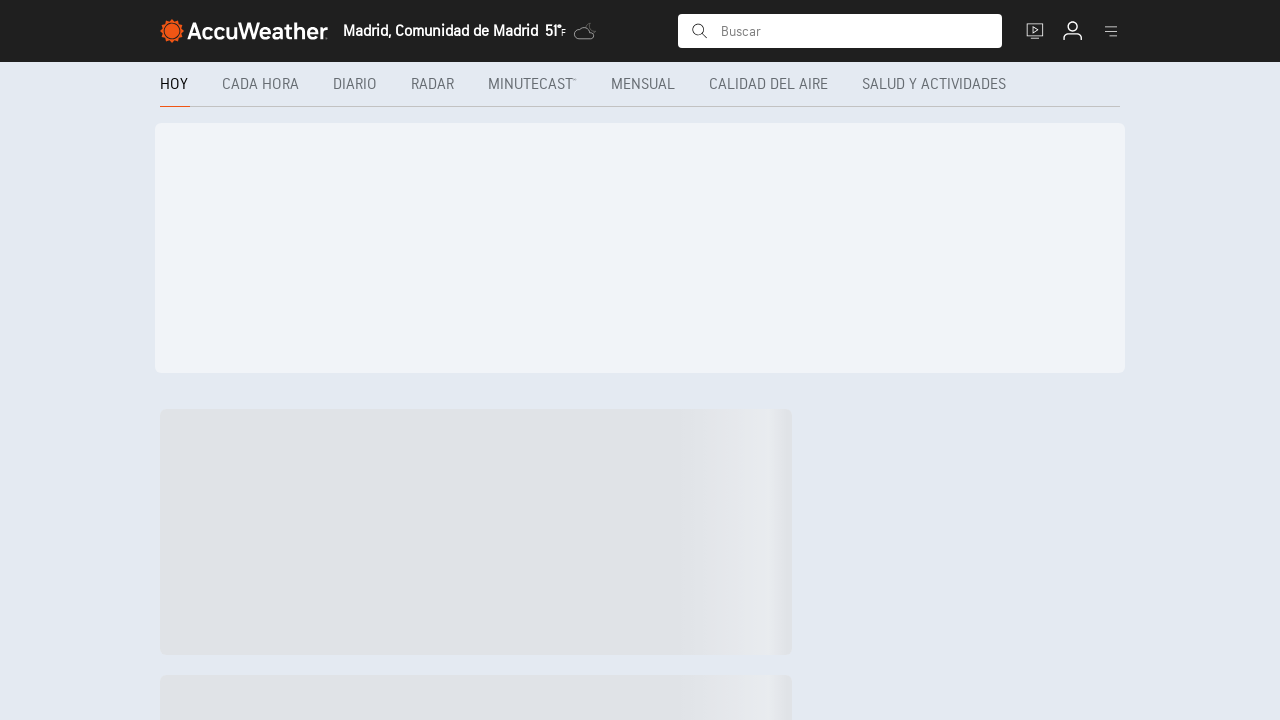

Waited for city name heading (h1) to load on Madrid weather page
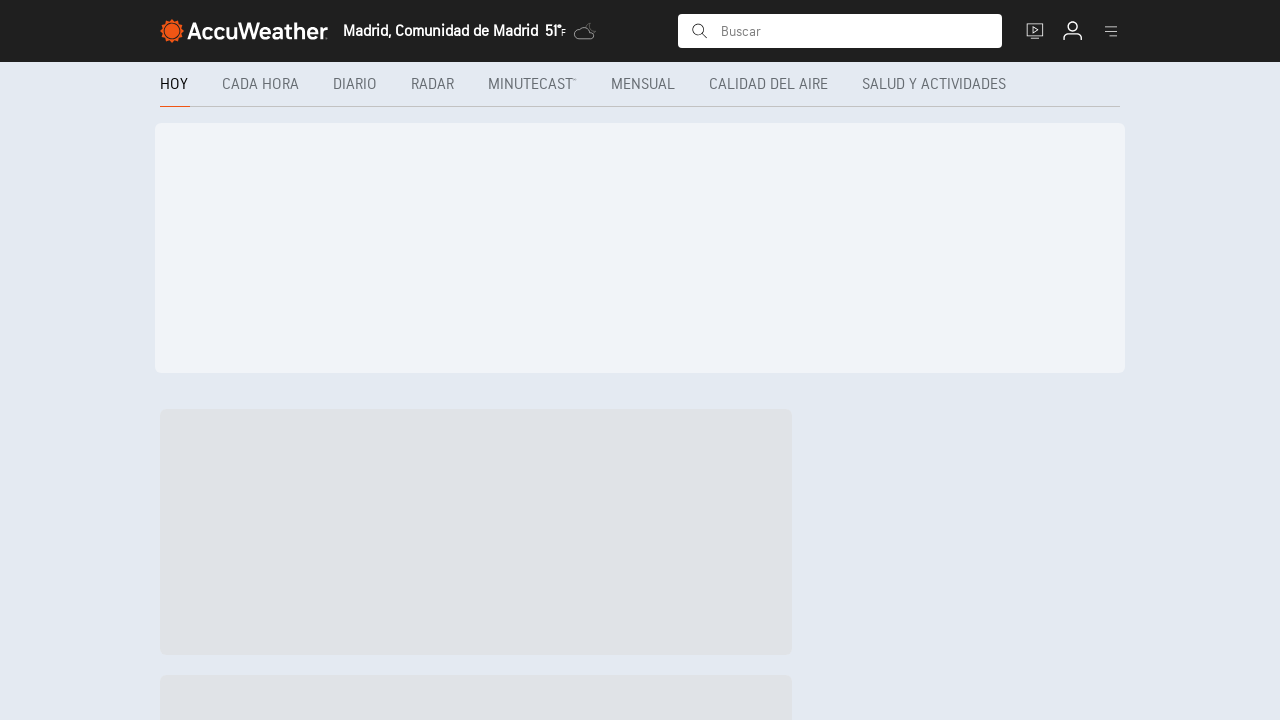

Waited for current temperature element to load on Madrid page
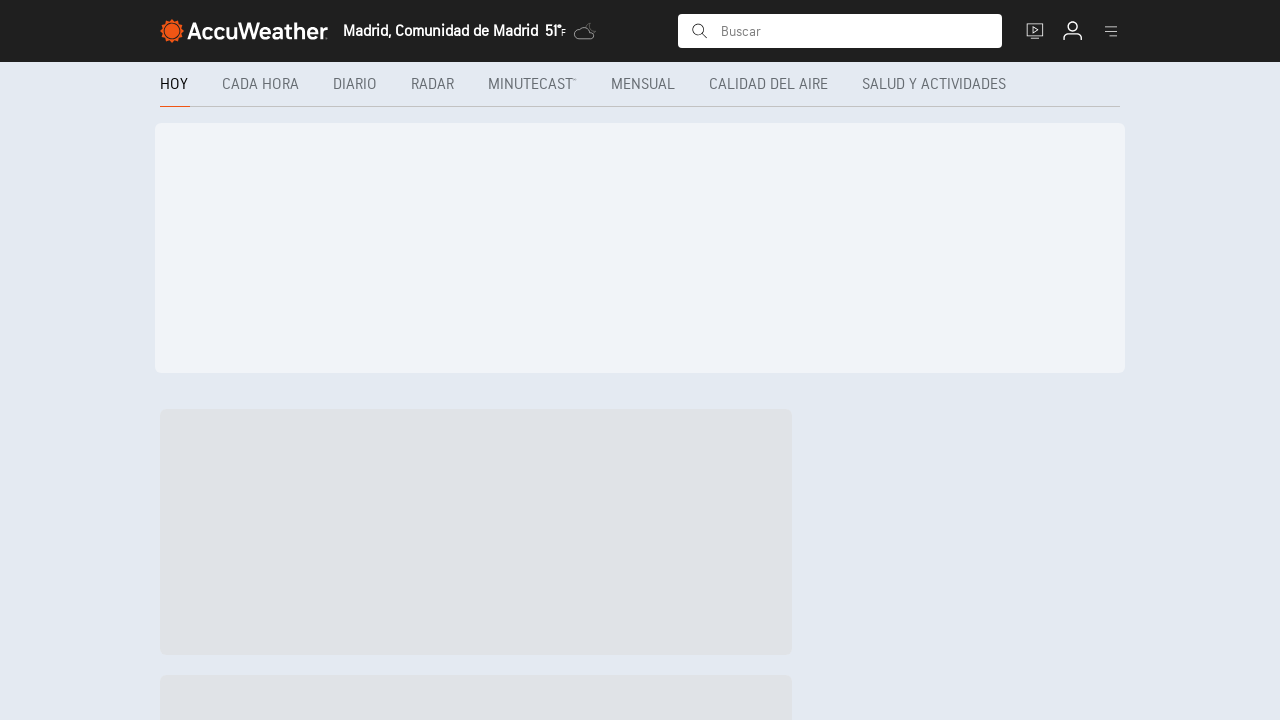

Waited for real feel temperature element to load on Madrid page
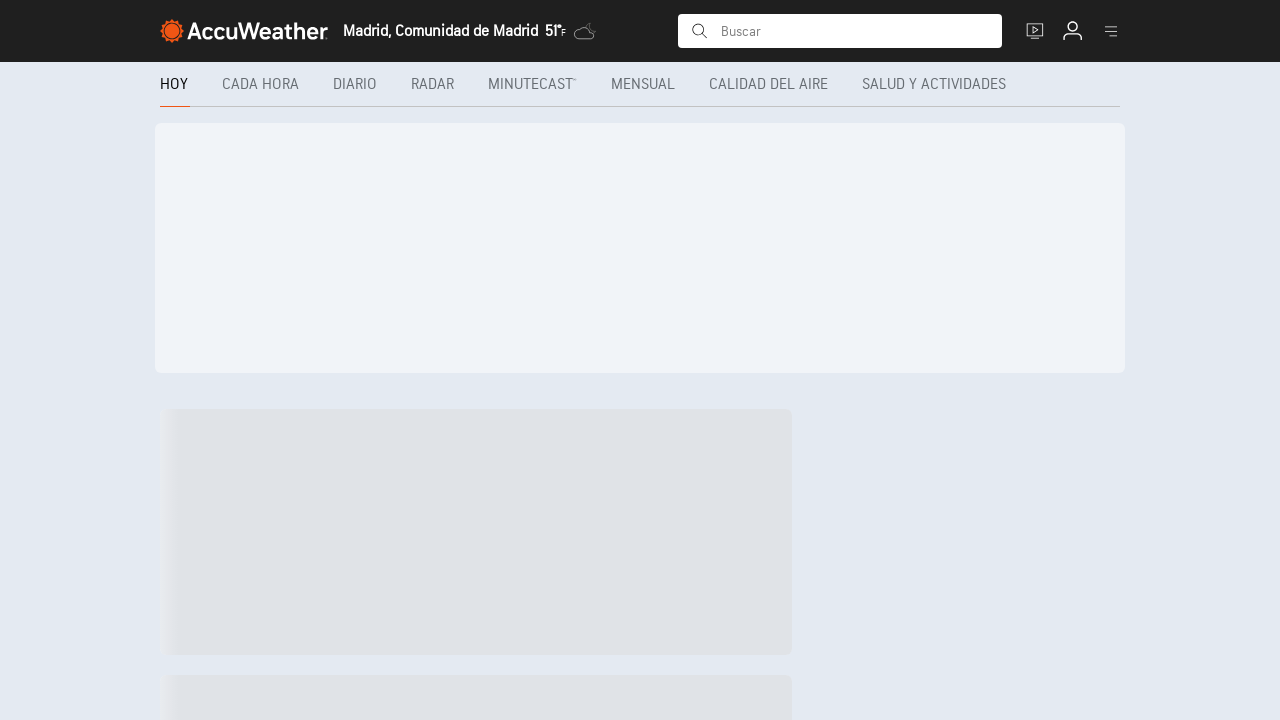

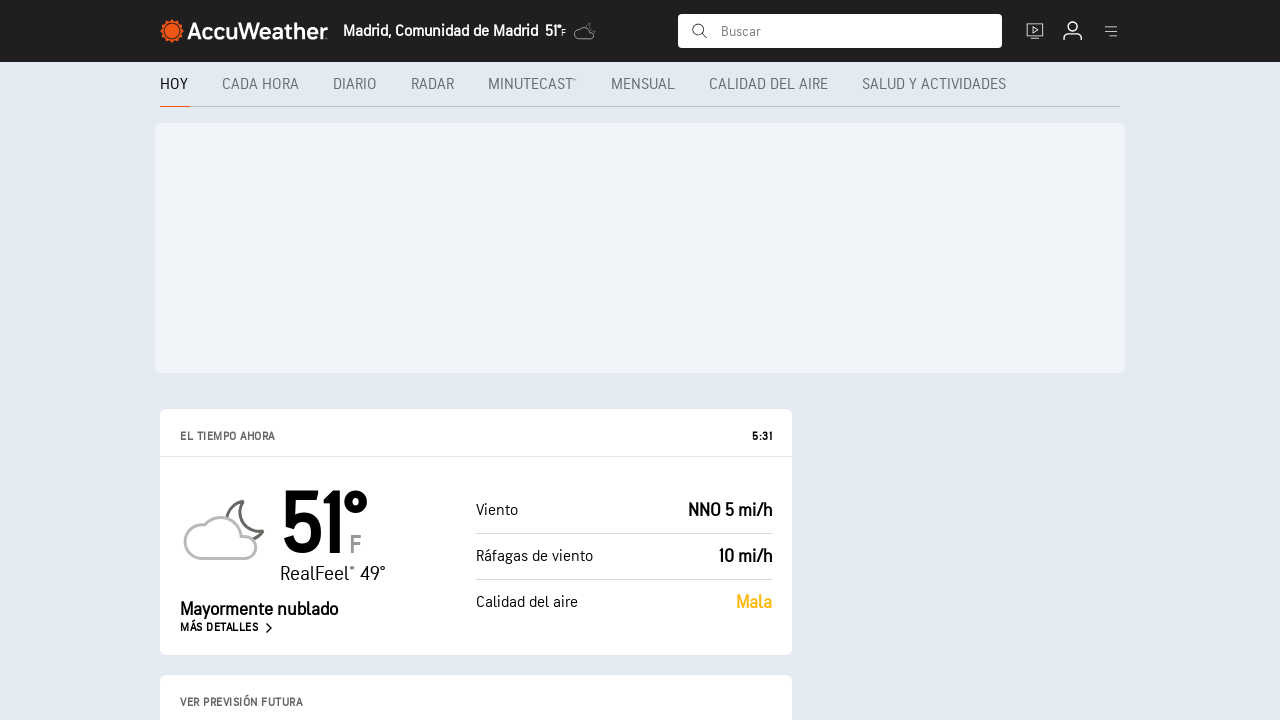